Tests a GFR (Glomerular Filtration Rate) medical calculator by filling in patient data including age, sex, creatinine level, race, mass, and height, then verifying the calculated results.

Starting URL: https://bymed.top/calc/%D1%81%D0%BA%D1%84-2148

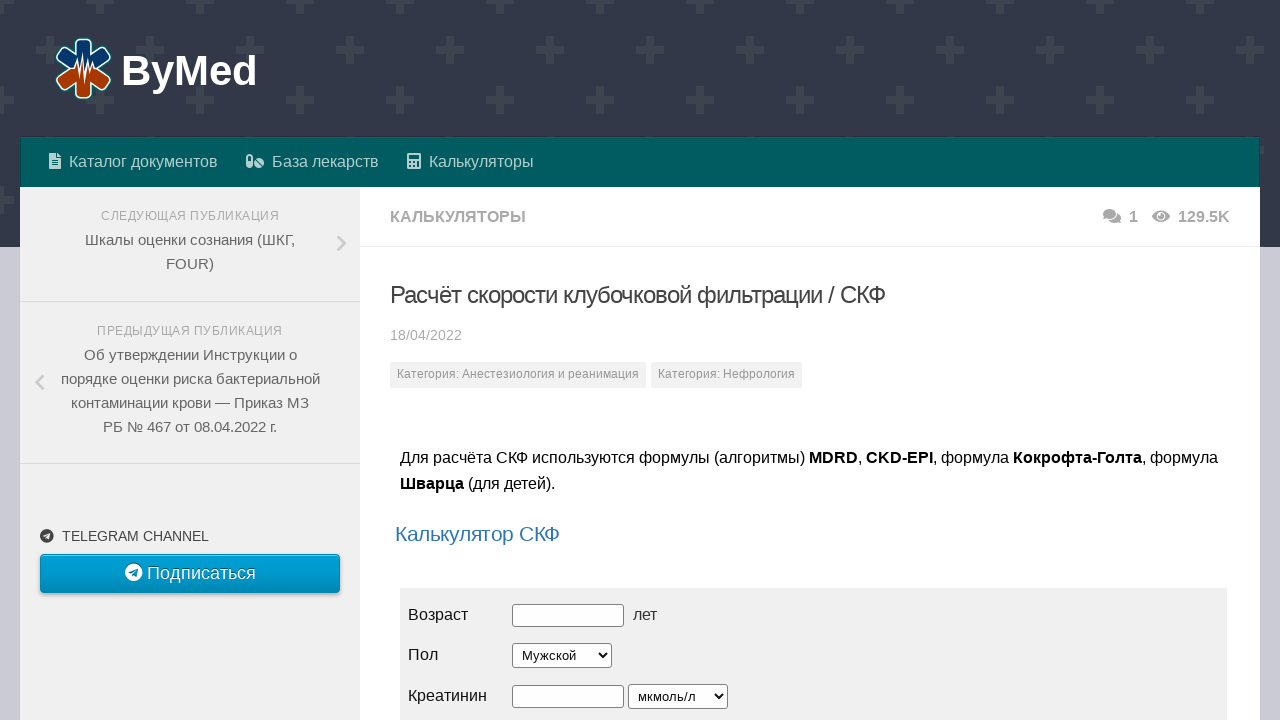

Waited 3 seconds for page to load
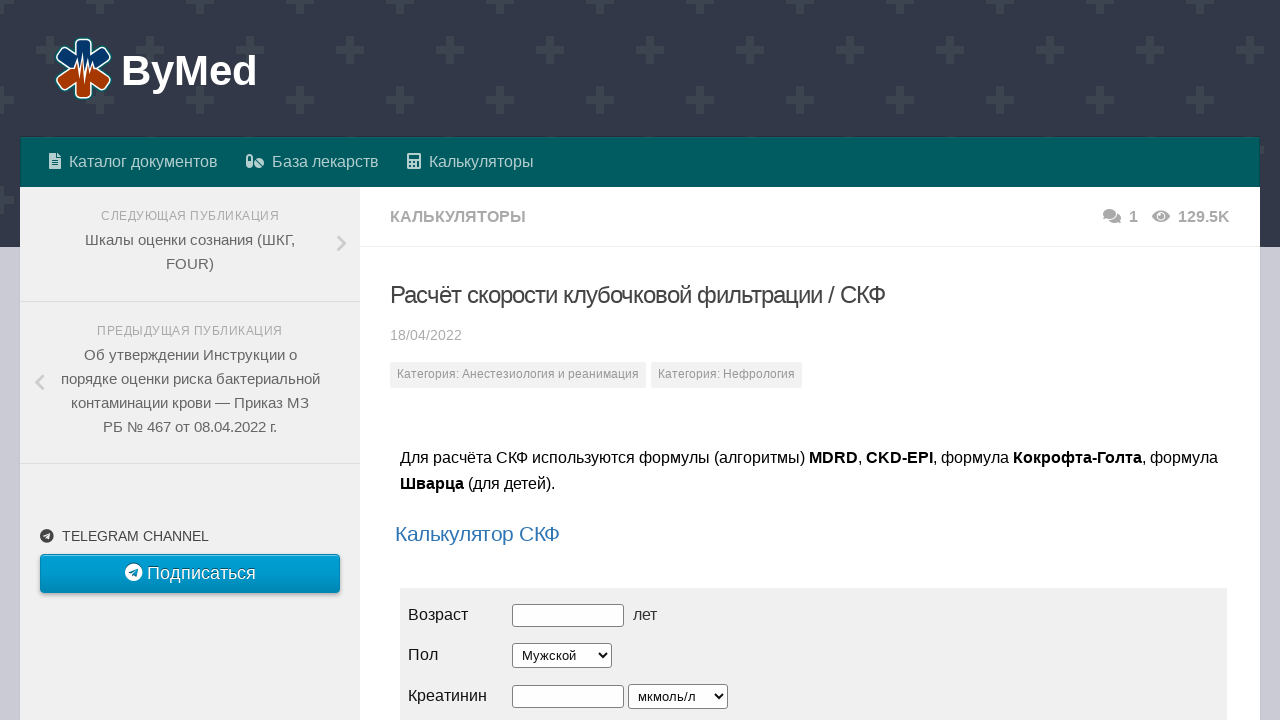

Located and selected first iframe
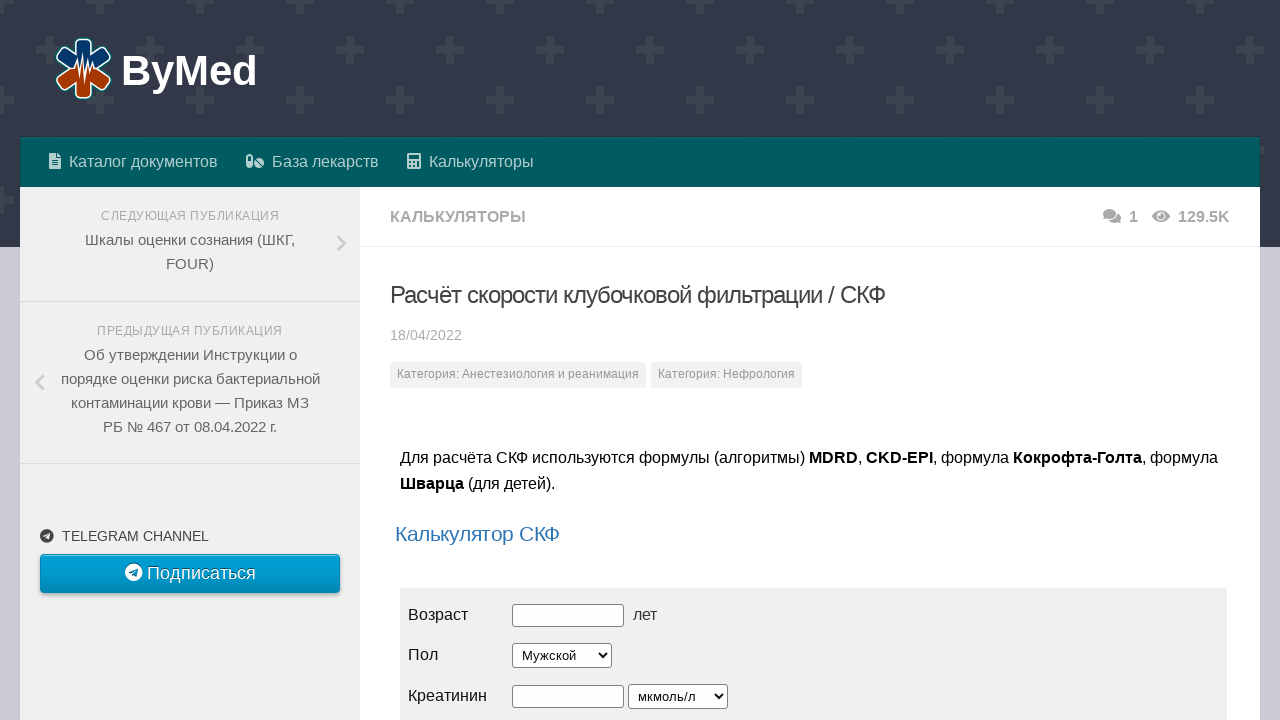

Filled age field with value '20' on iframe >> nth=0 >> internal:control=enter-frame >> #age
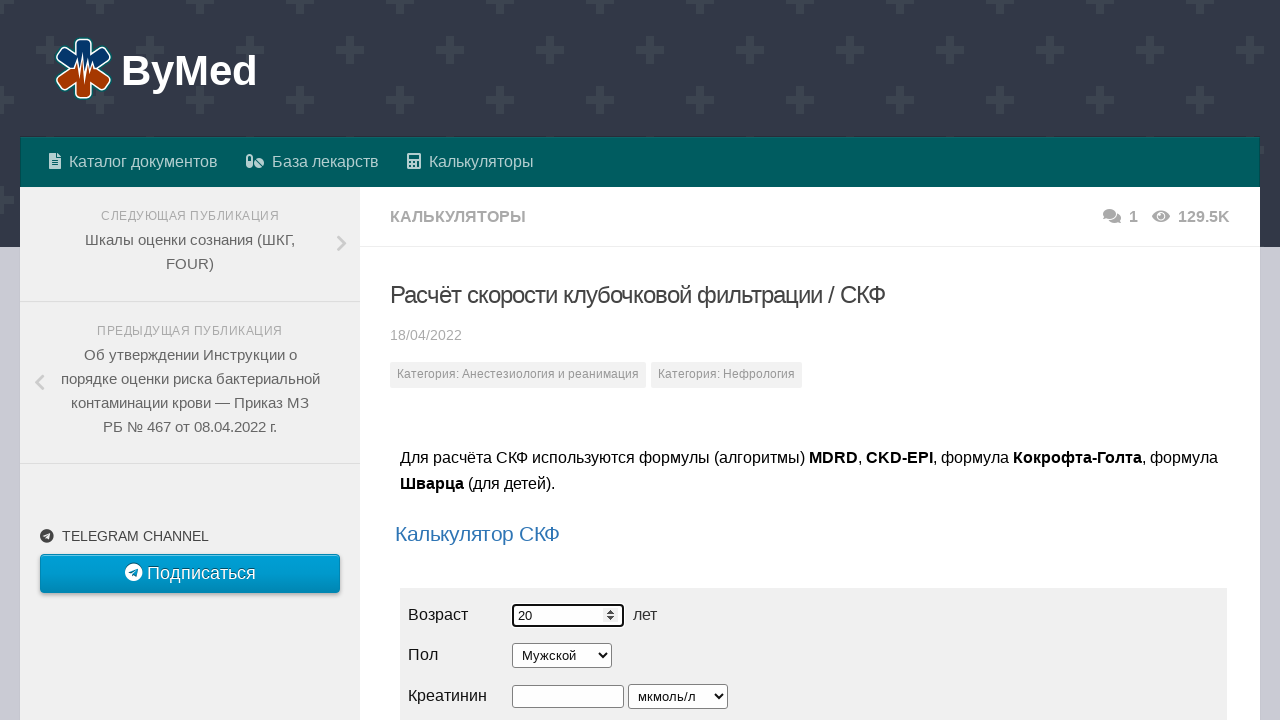

Selected sex option 'M' (Male) on iframe >> nth=0 >> internal:control=enter-frame >> #sex
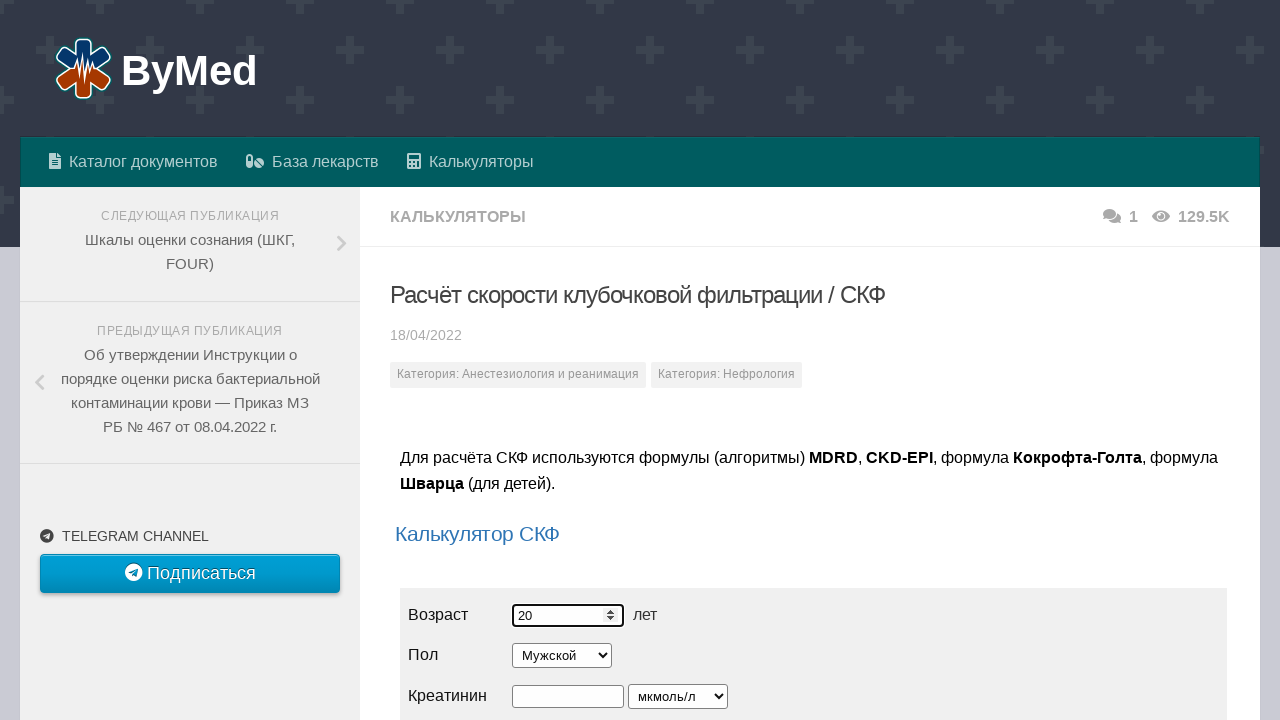

Filled creatinine field with value '115' on iframe >> nth=0 >> internal:control=enter-frame >> #cr
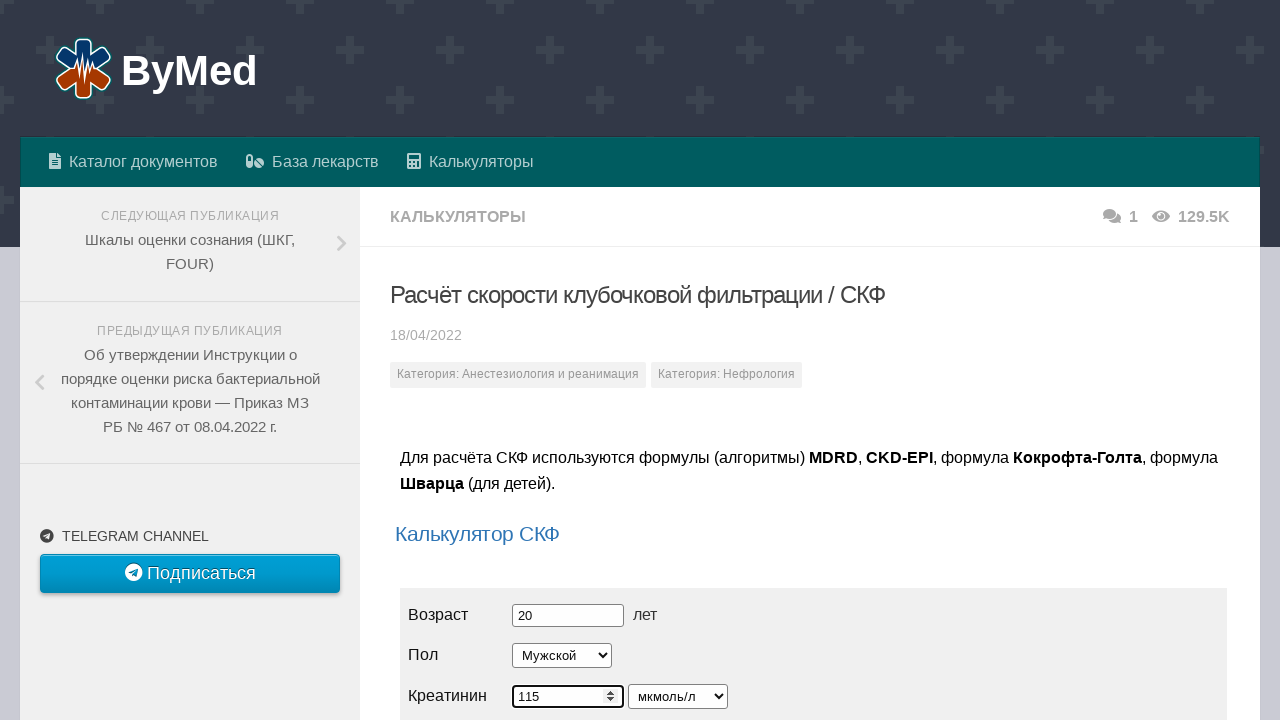

Selected creatinine unit 'mg' (milligrams) on iframe >> nth=0 >> internal:control=enter-frame >> #cr-size
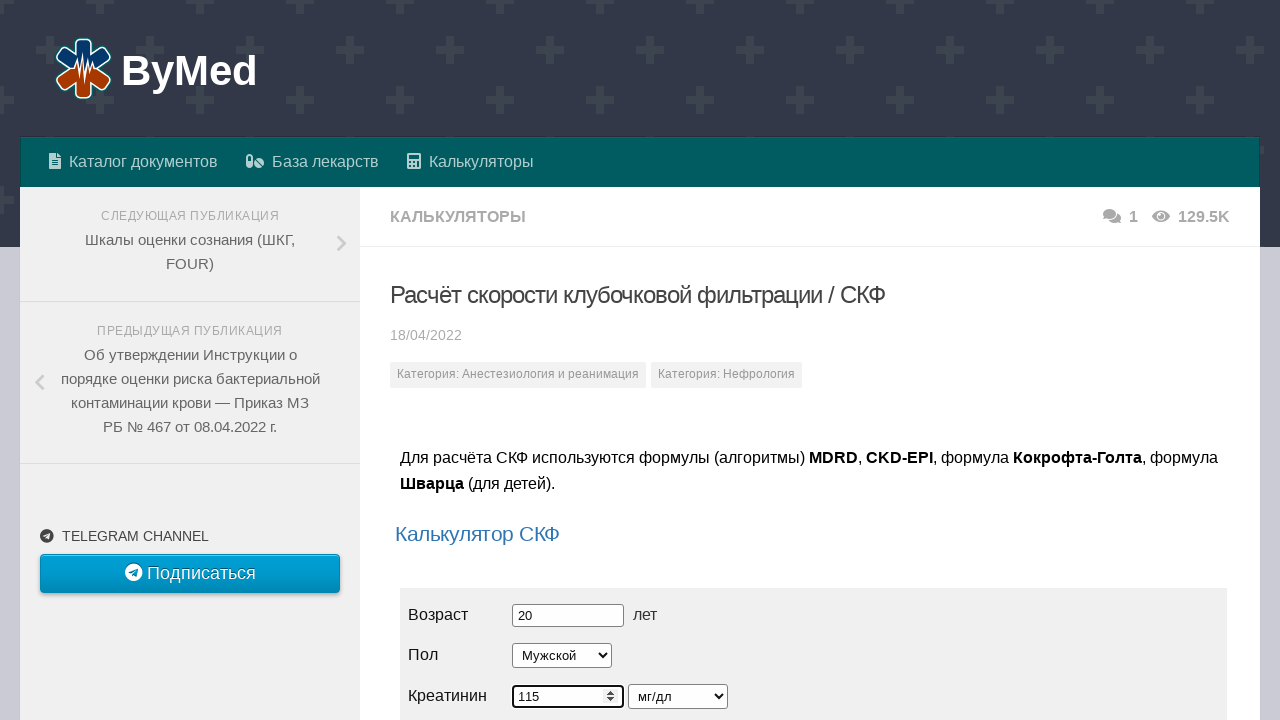

Selected race option 'N' on iframe >> nth=0 >> internal:control=enter-frame >> #race
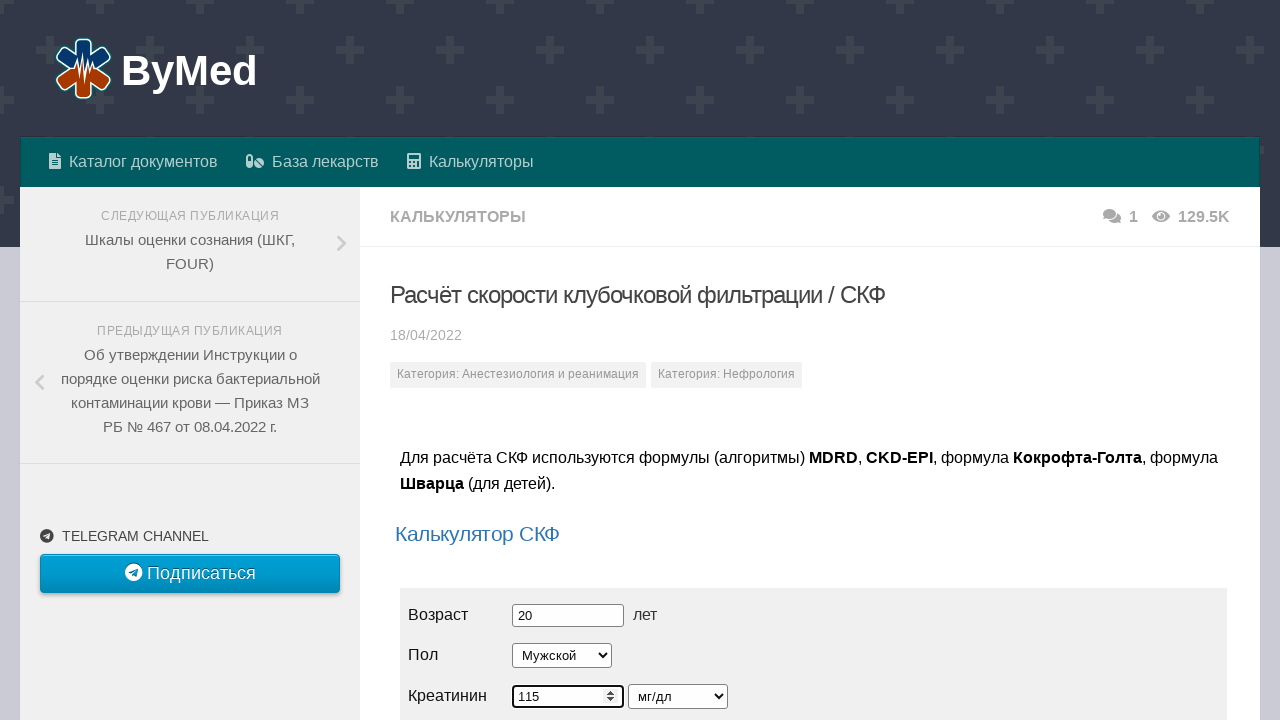

Filled mass field with value '115' on iframe >> nth=0 >> internal:control=enter-frame >> #mass
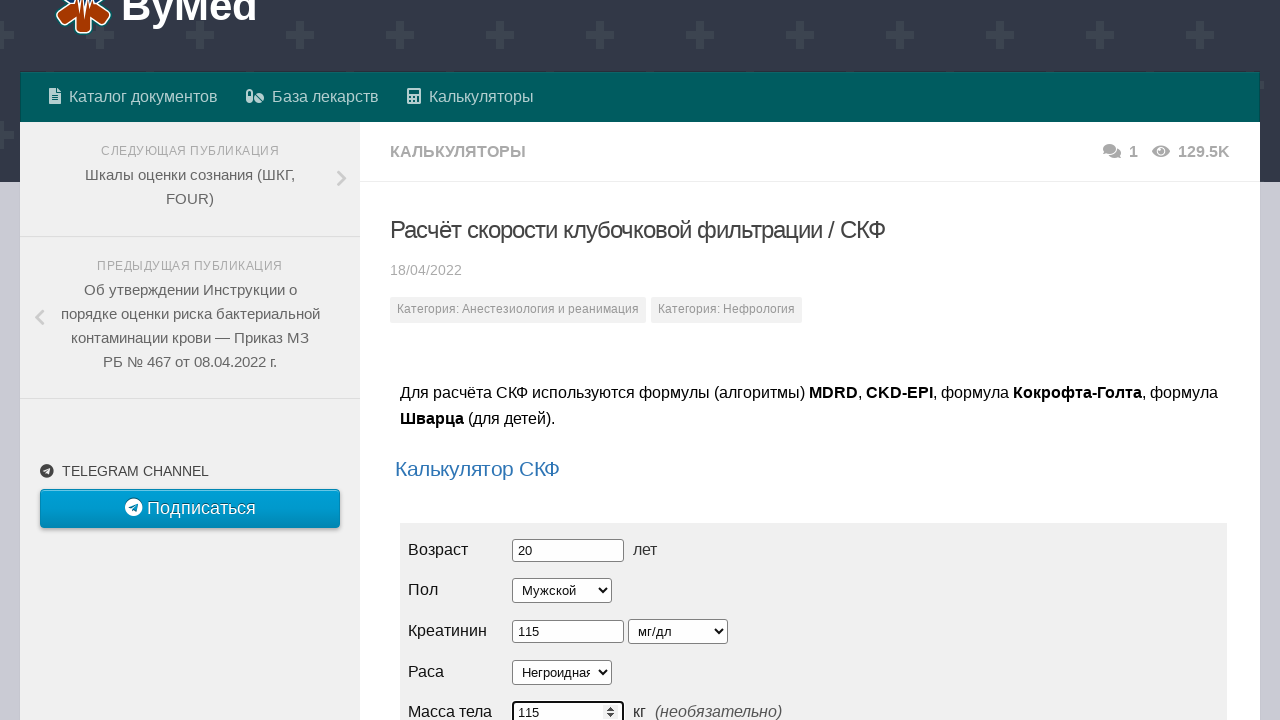

Filled height field with value '195' on iframe >> nth=0 >> internal:control=enter-frame >> #grow
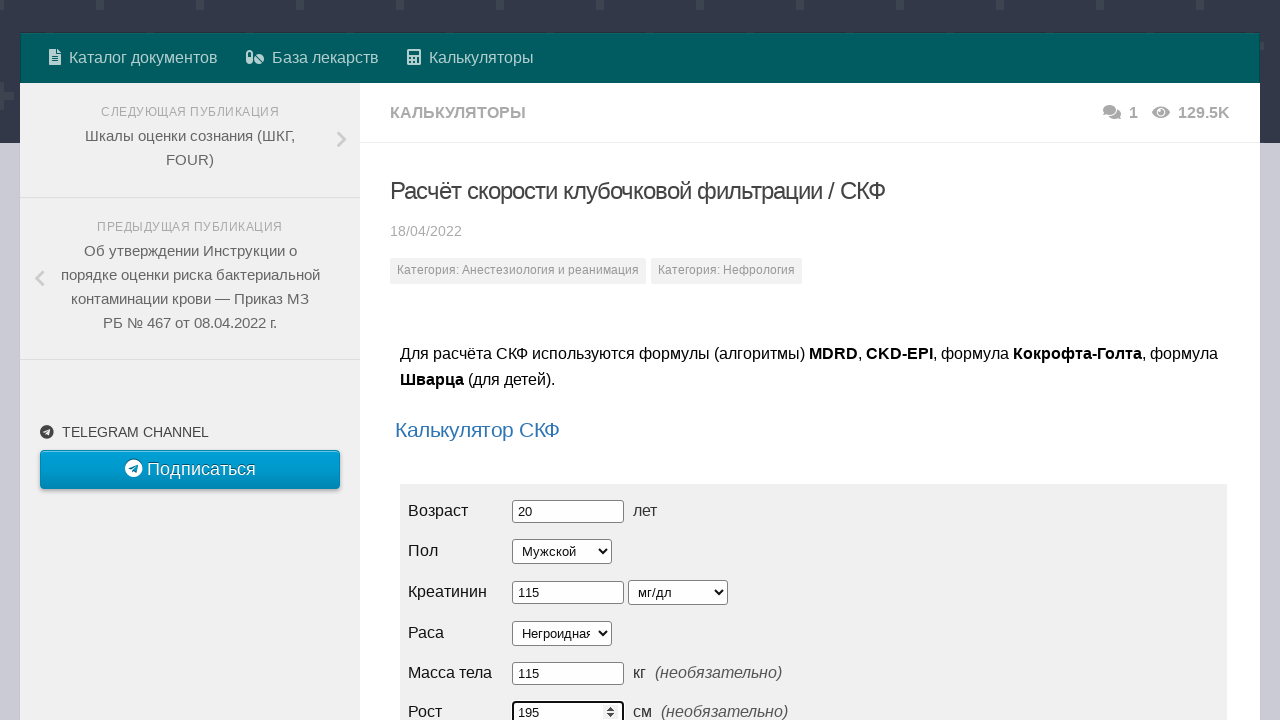

Clicked calculate button to compute GFR result at (455, 361) on iframe >> nth=0 >> internal:control=enter-frame >> button >> nth=0
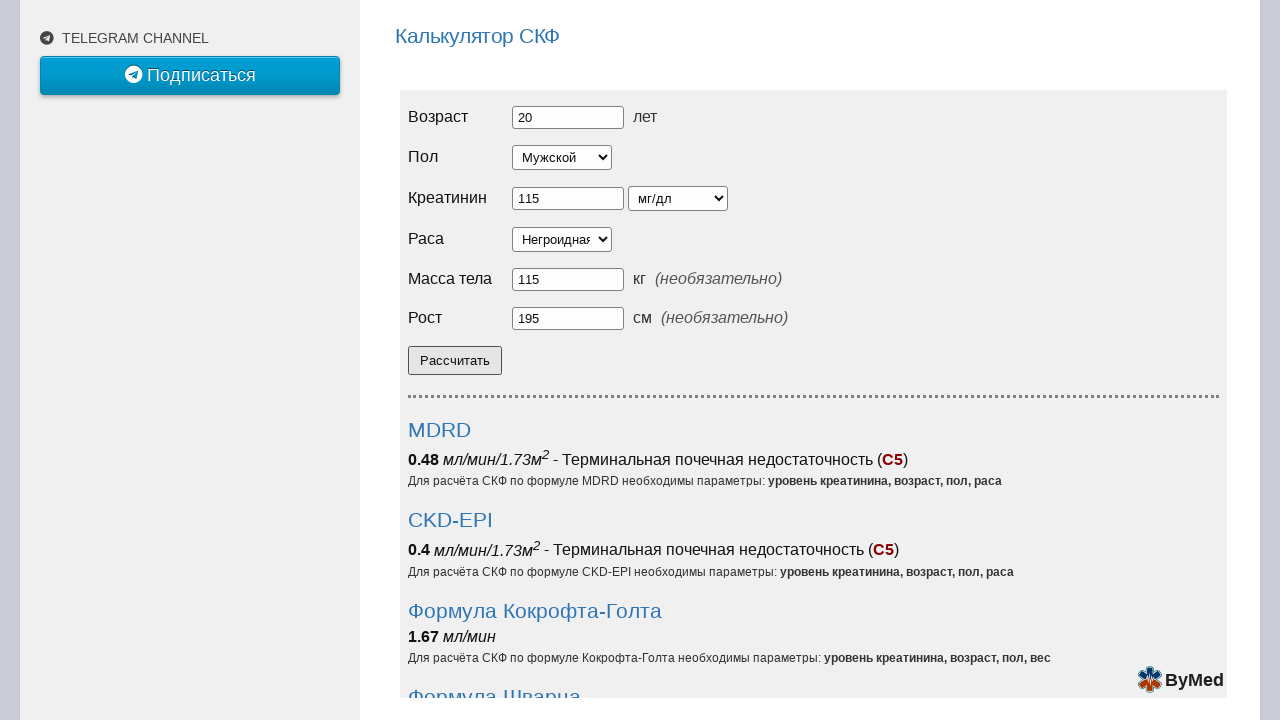

Waited for MDRD result to appear on page
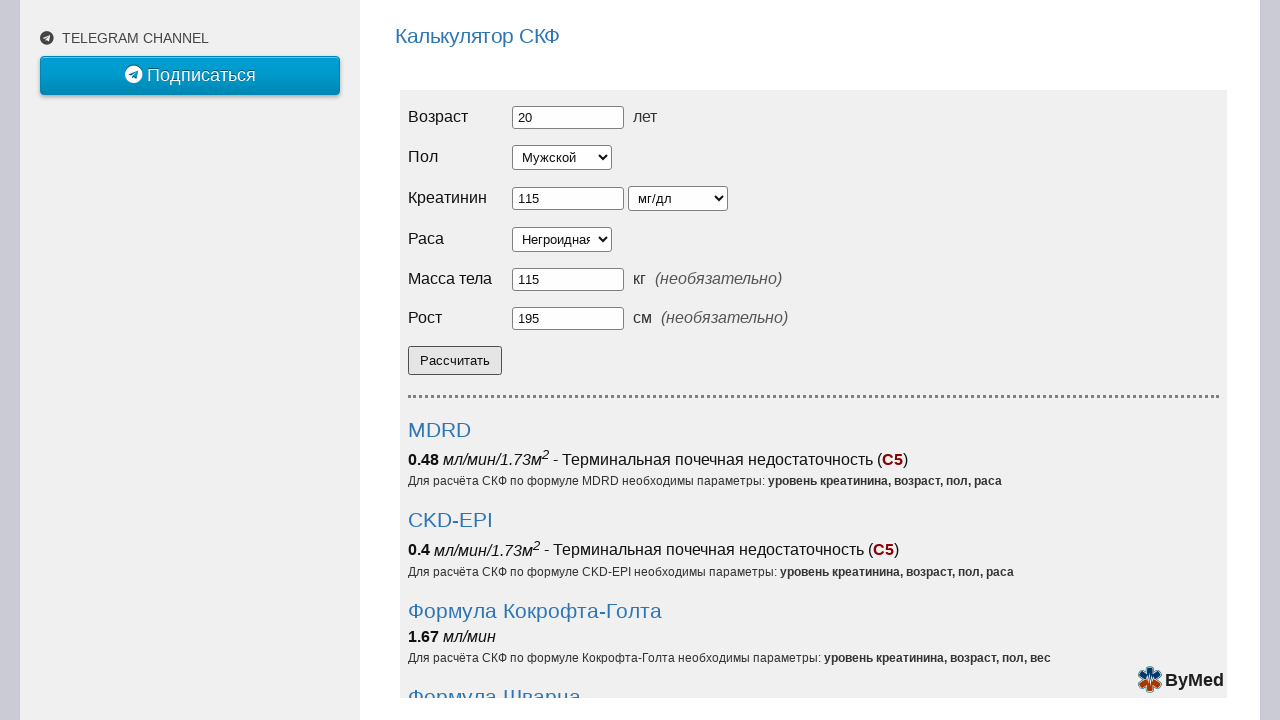

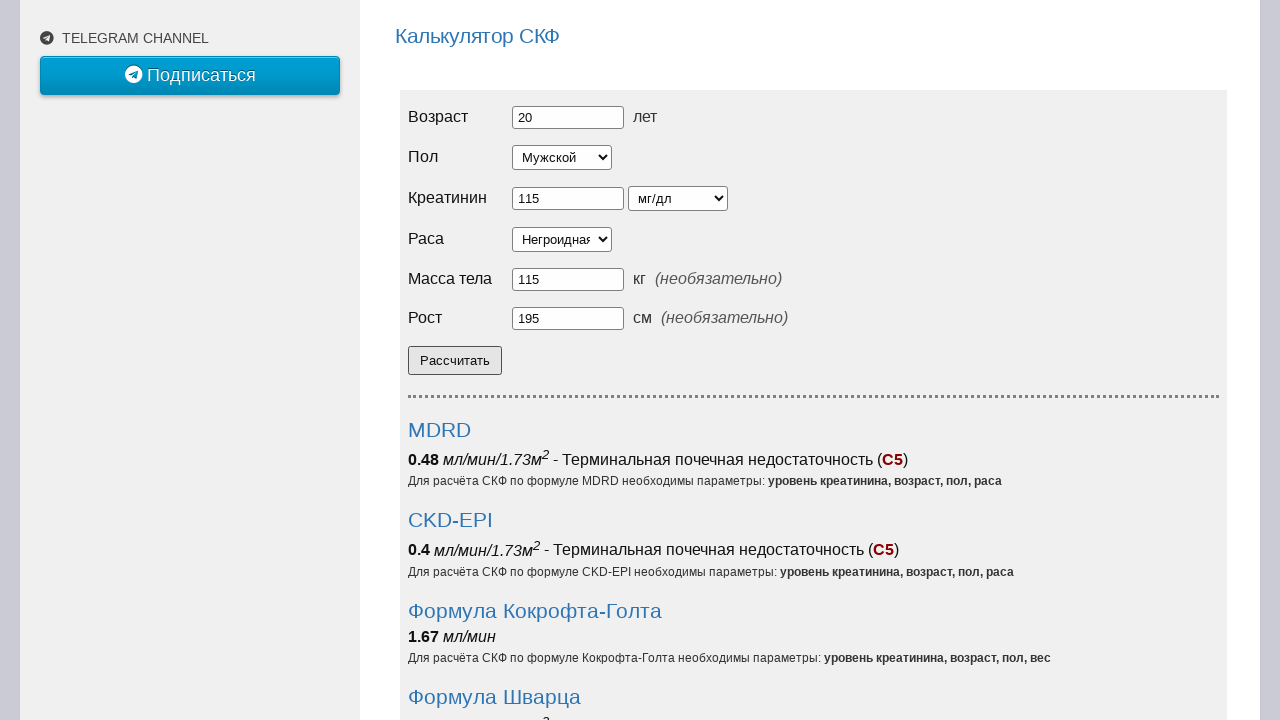